Tests alert handling functionality by triggering an alert dialog and accepting it

Starting URL: https://demo.automationtesting.in/Alerts.html

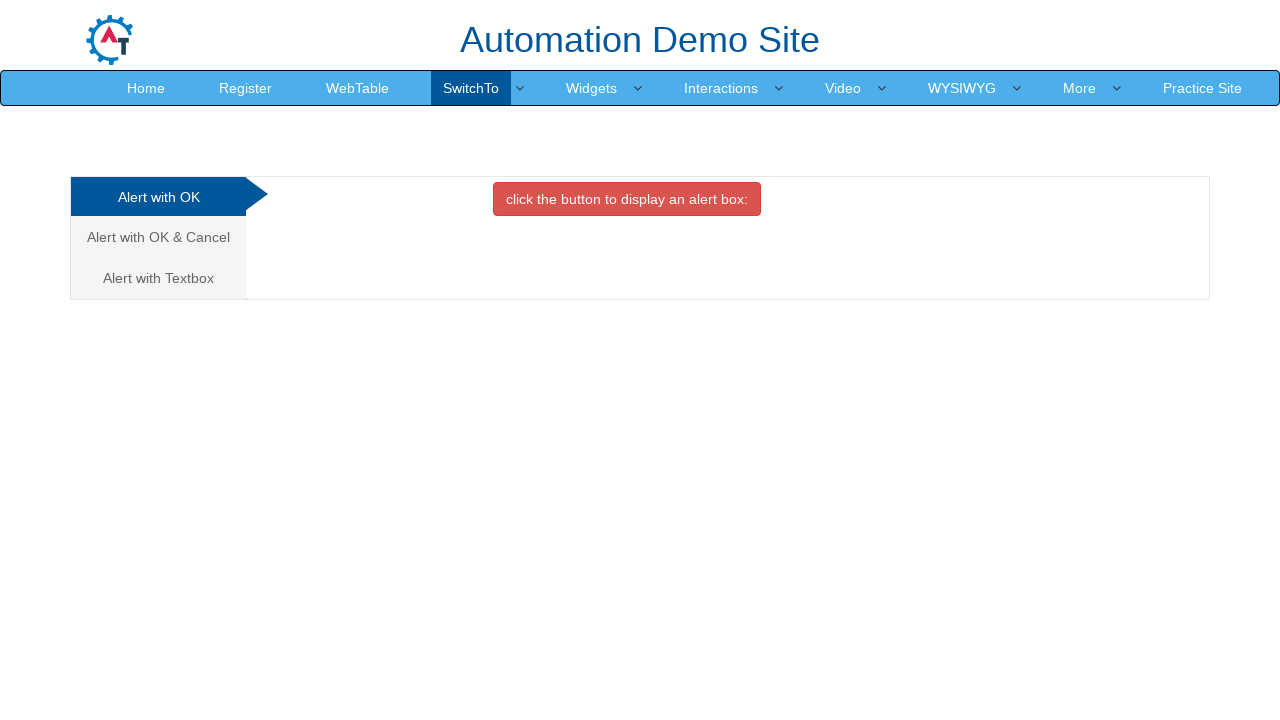

Clicked on 'Alert with OK' link/tab at (158, 197) on xpath=//a[normalize-space()='Alert with OK']
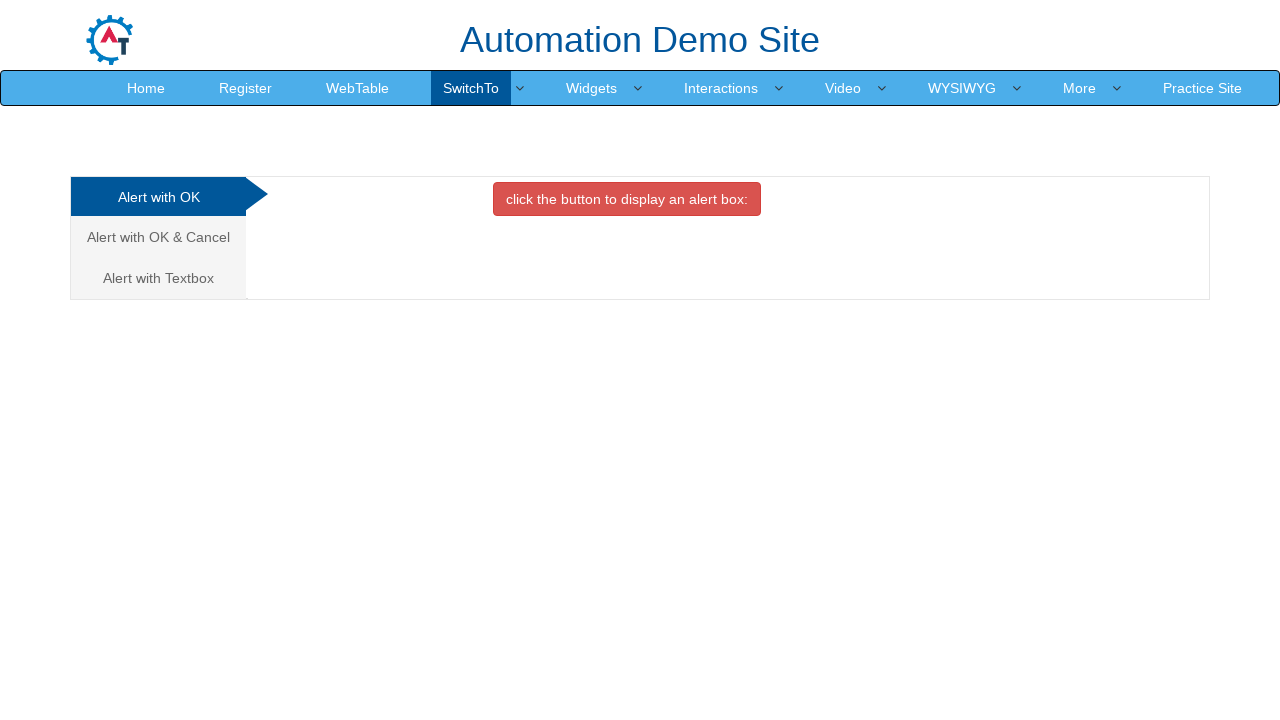

Clicked button to trigger alert dialog at (627, 199) on xpath=//button[contains(text(),'click the button to display an')]
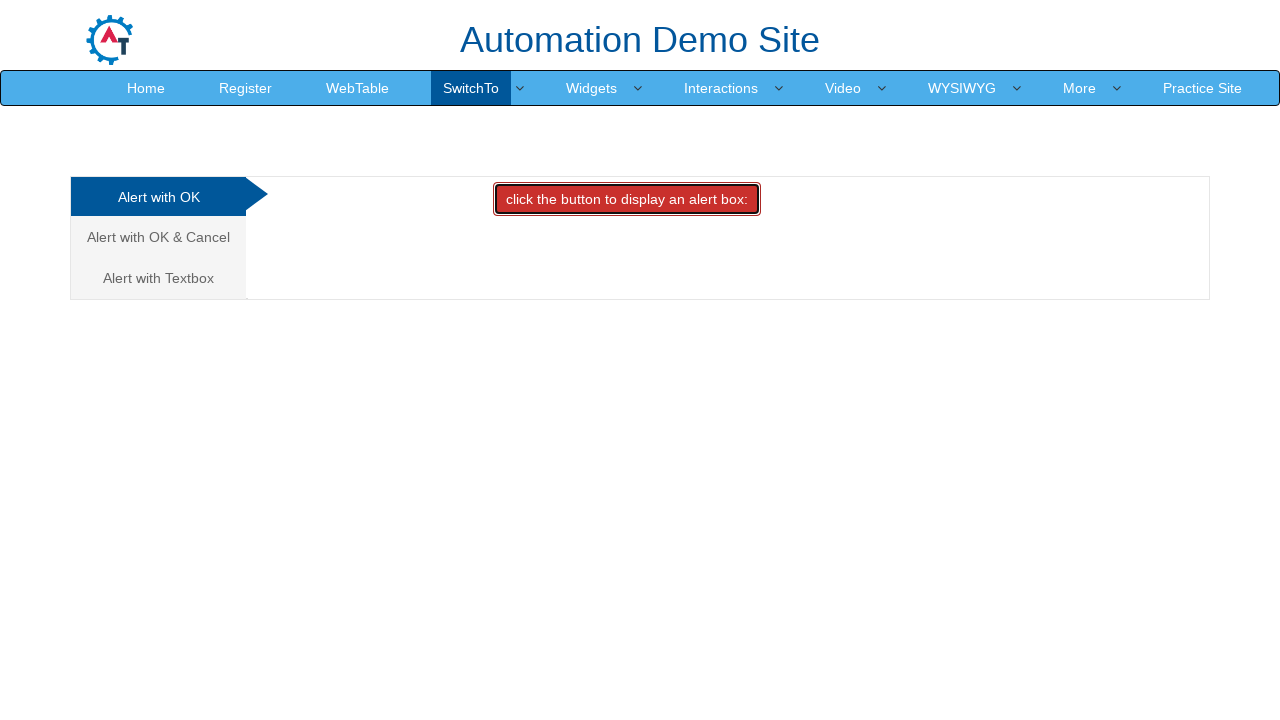

Set up dialog handler to accept alerts
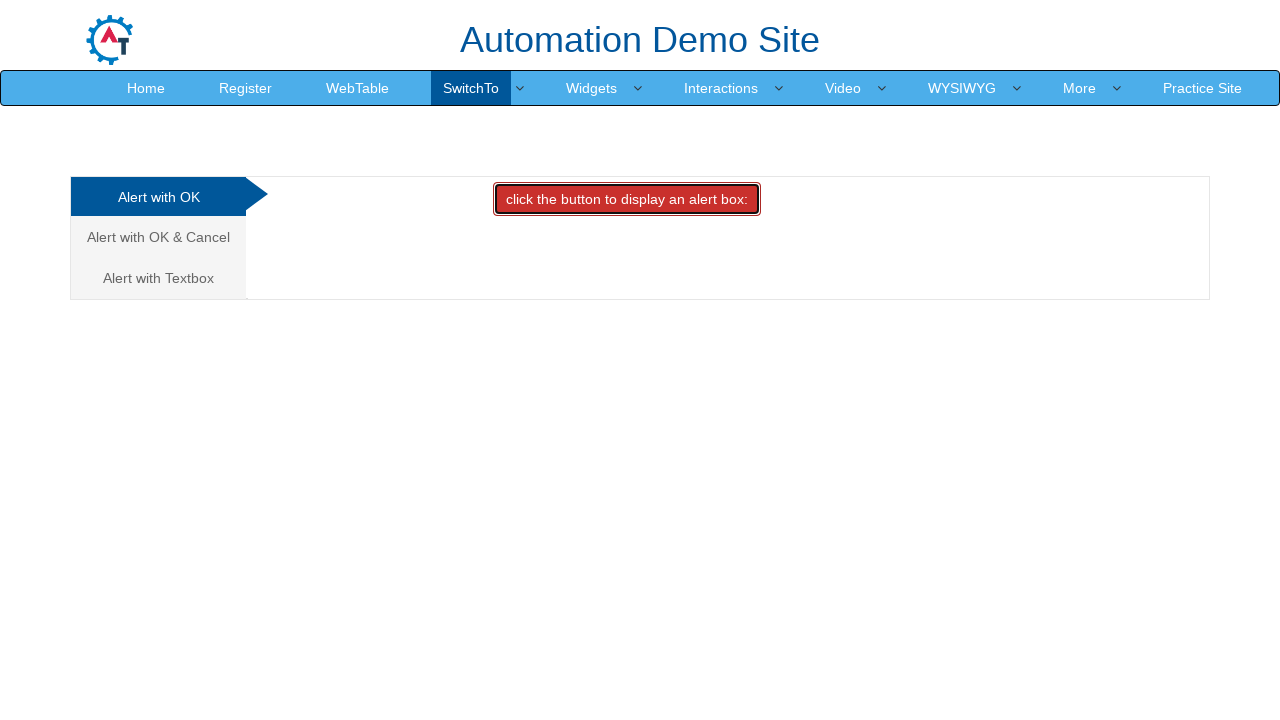

Executed JavaScript to trigger pending dialogs
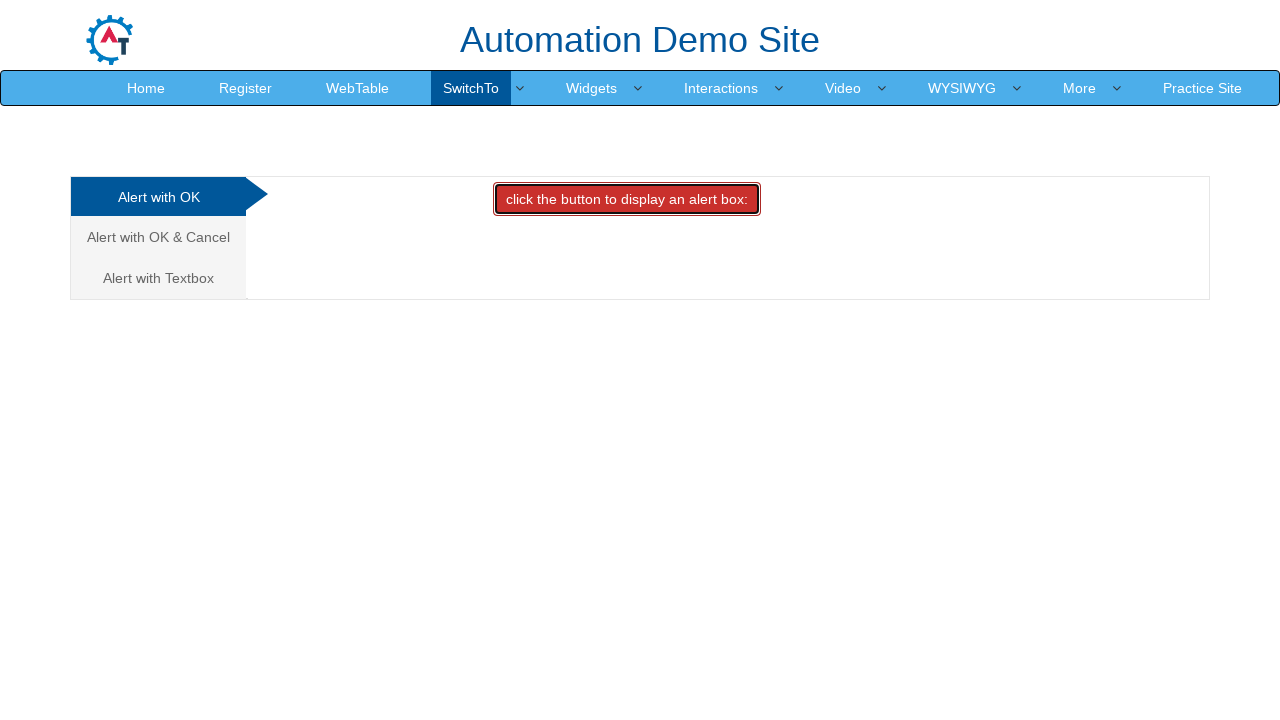

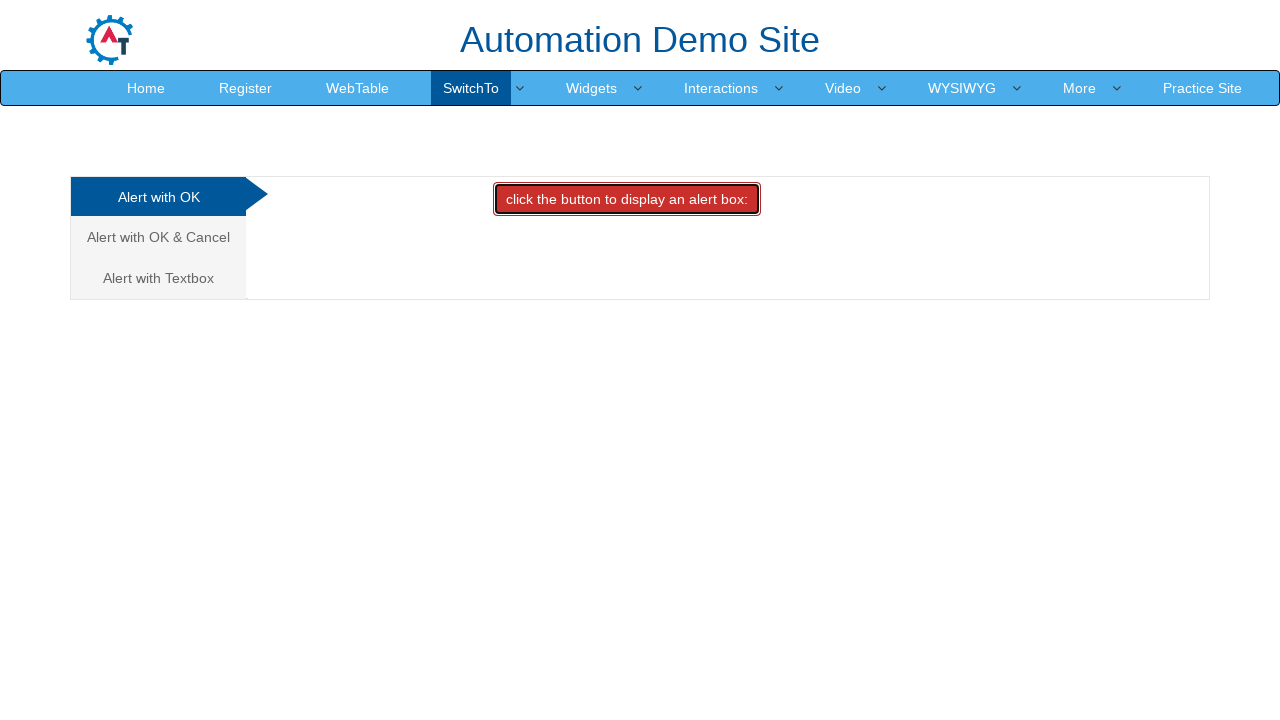